Tests that the floating menu remains visible after scrolling down the page by verifying the home button is displayed before and after a page down action

Starting URL: https://the-internet.herokuapp.com/floating_menu#about

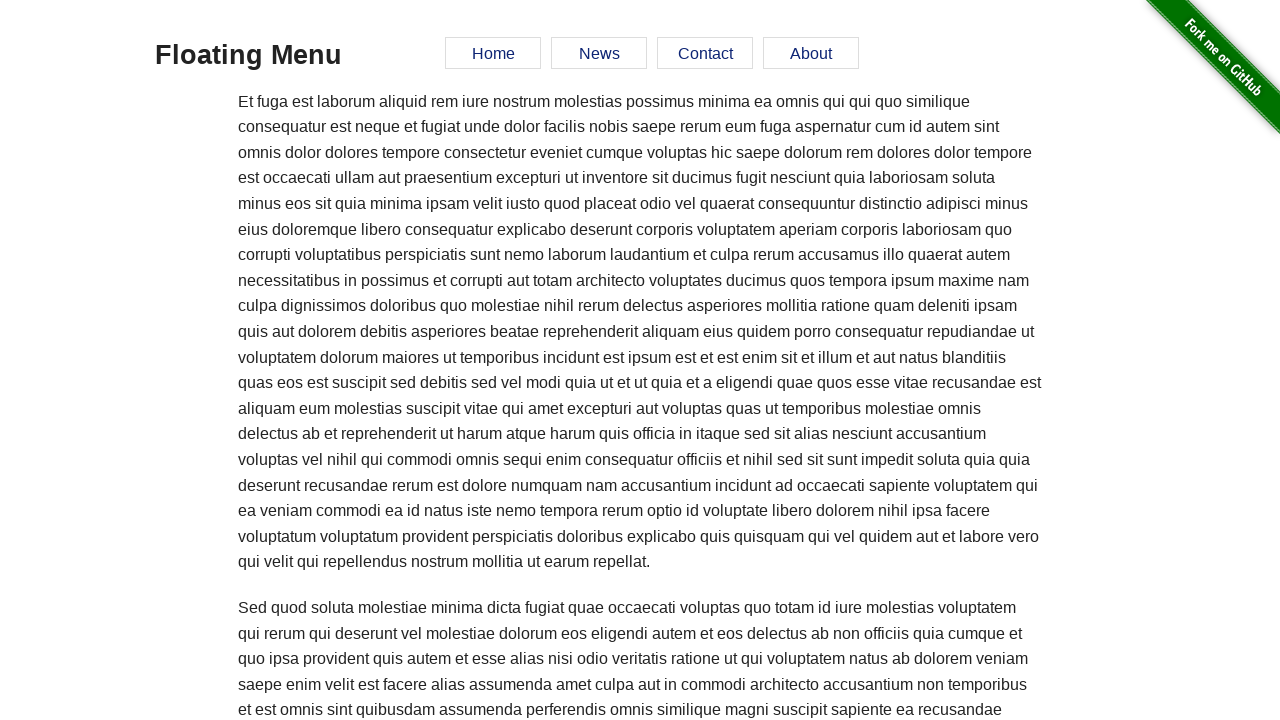

Waited for home button to load
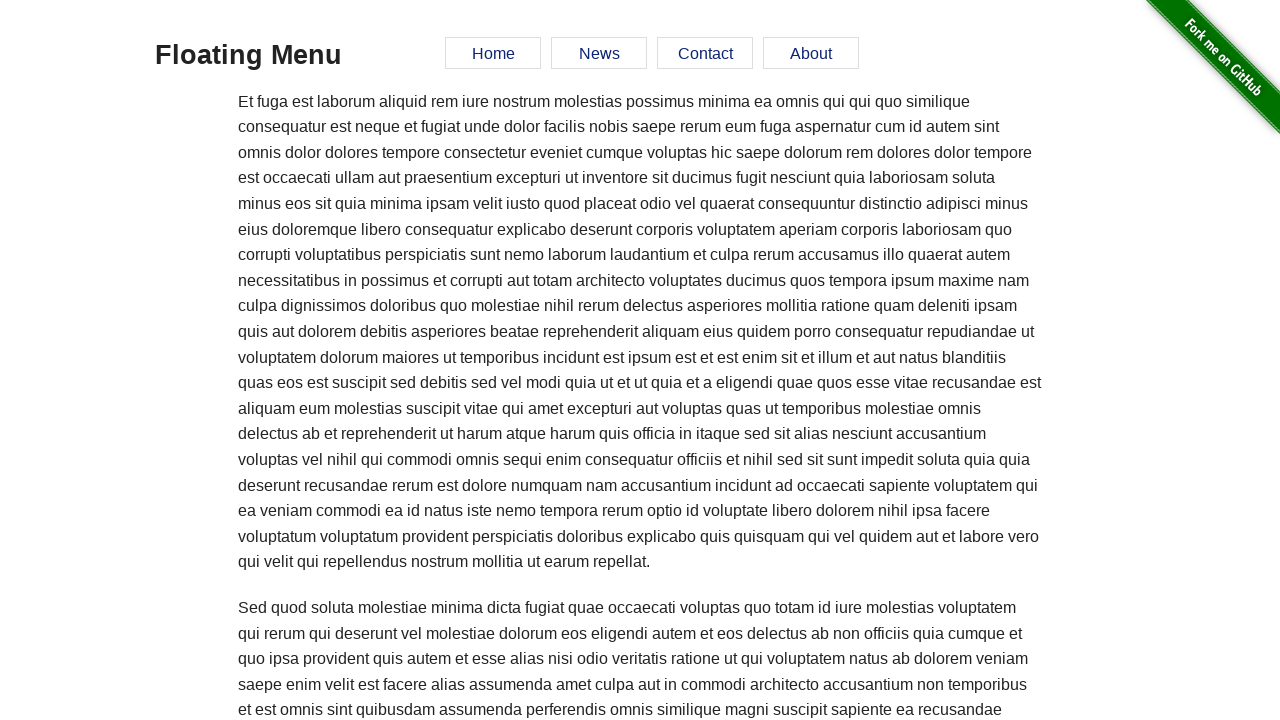

Verified home button is visible before scrolling
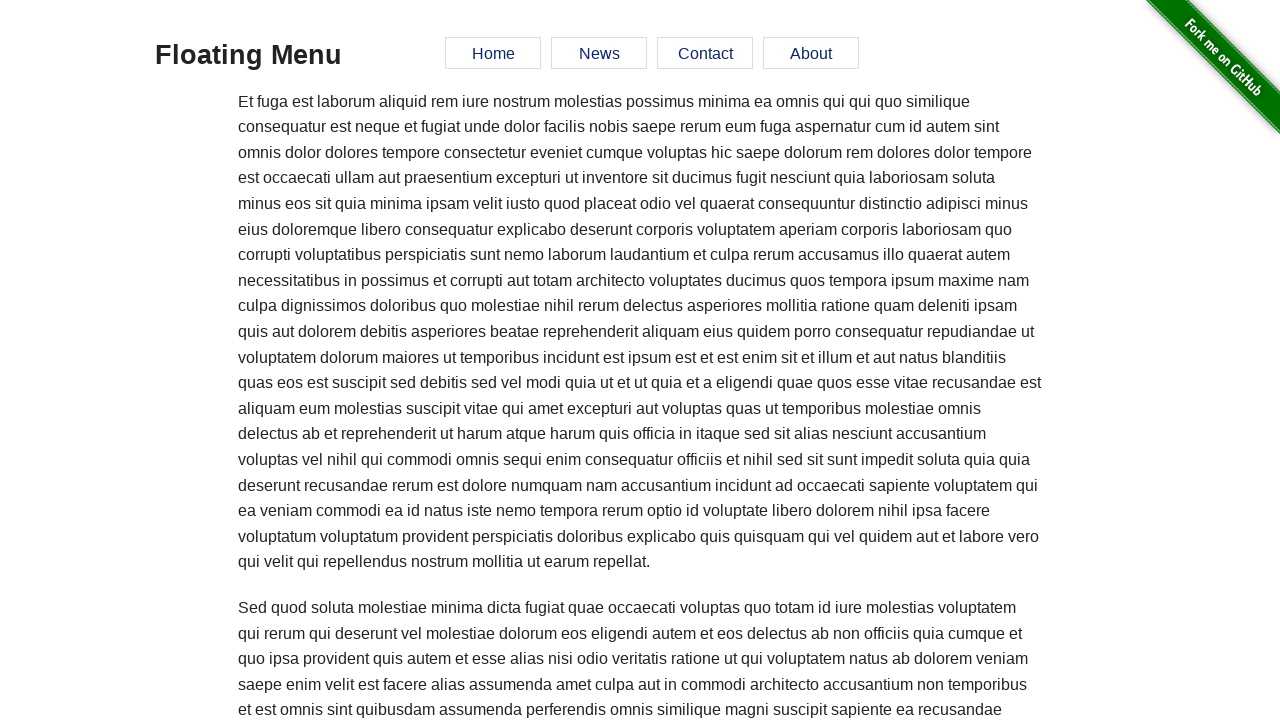

Pressed PageDown to scroll down the page
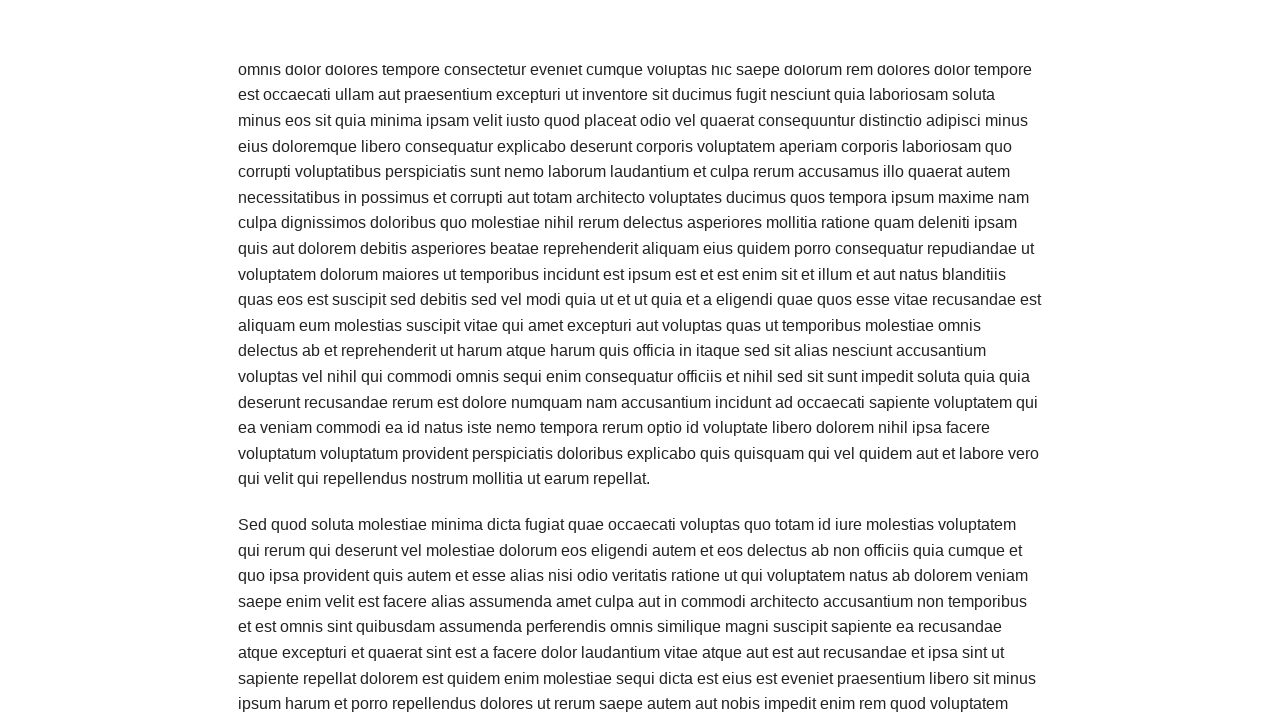

Waited 500ms for scroll animation to complete
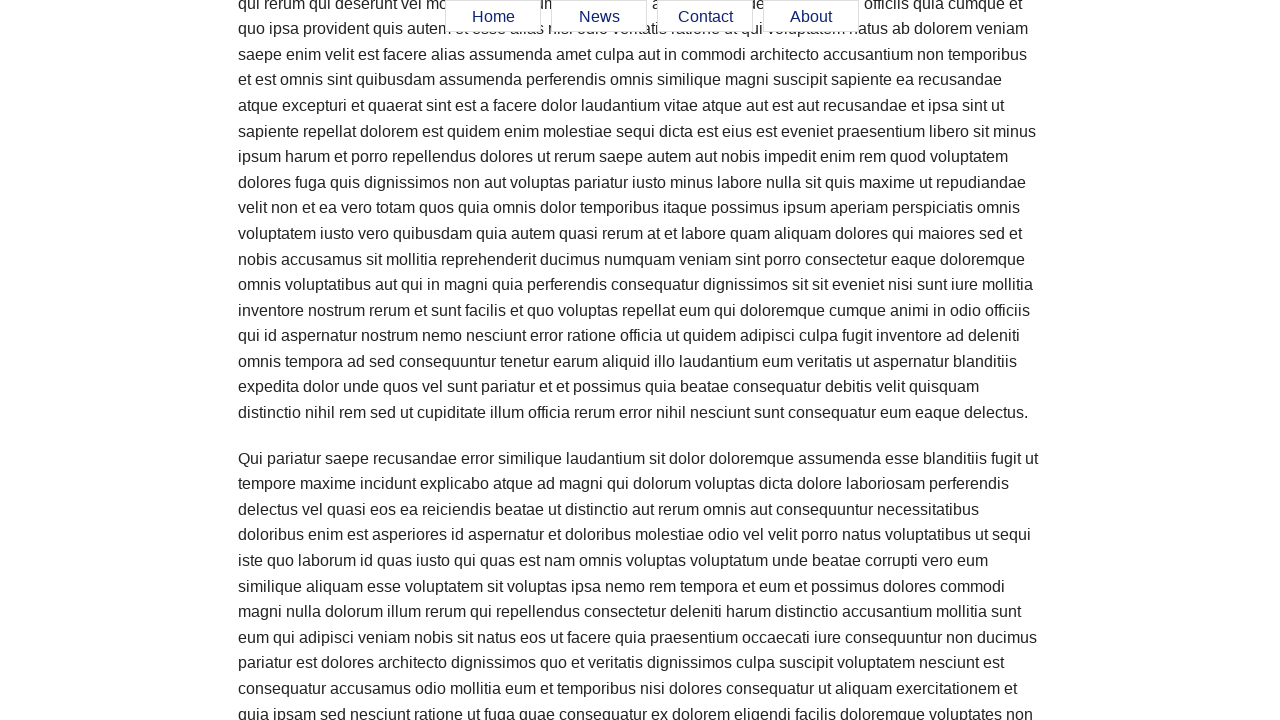

Verified home button is still visible after scrolling
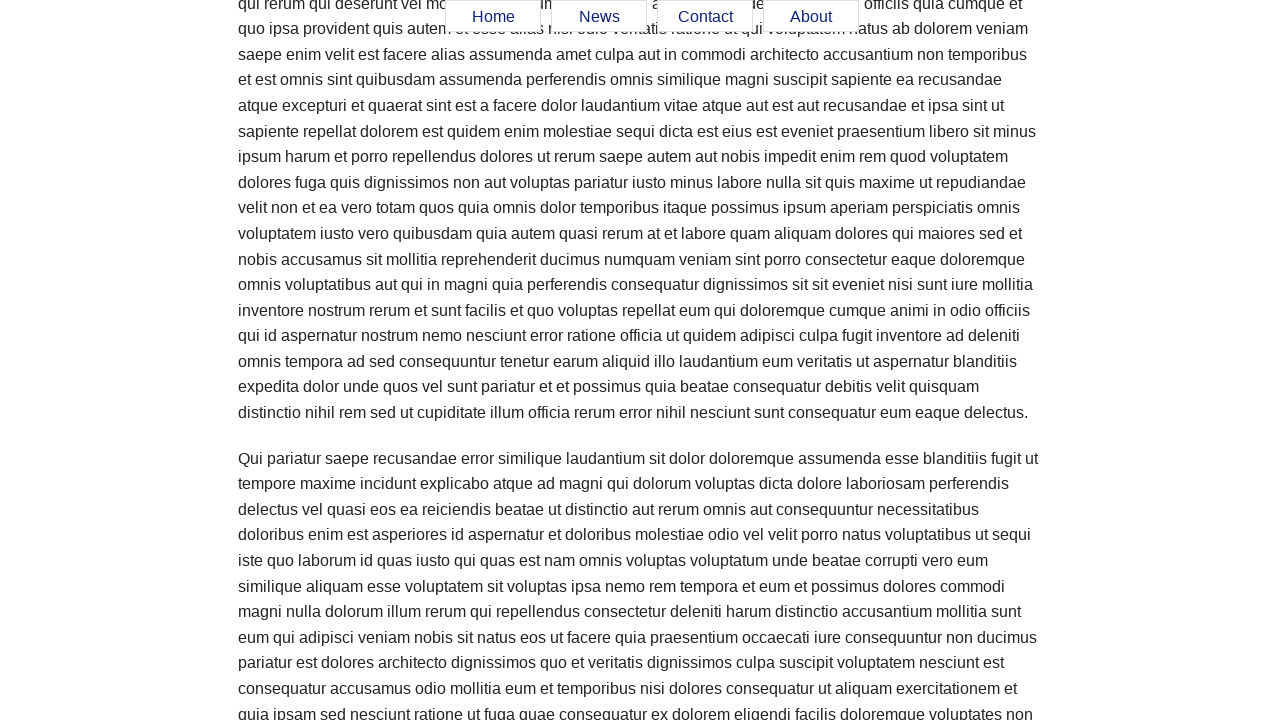

Asserted that floating menu remains visible after scrolling
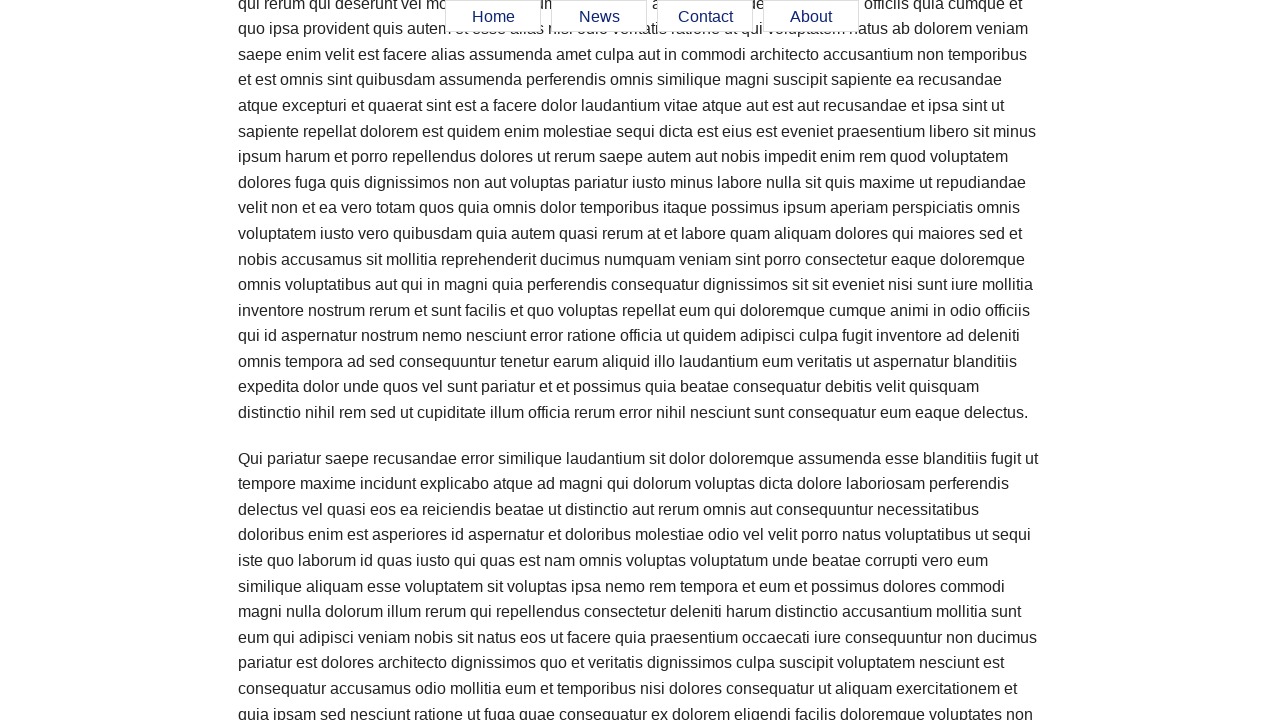

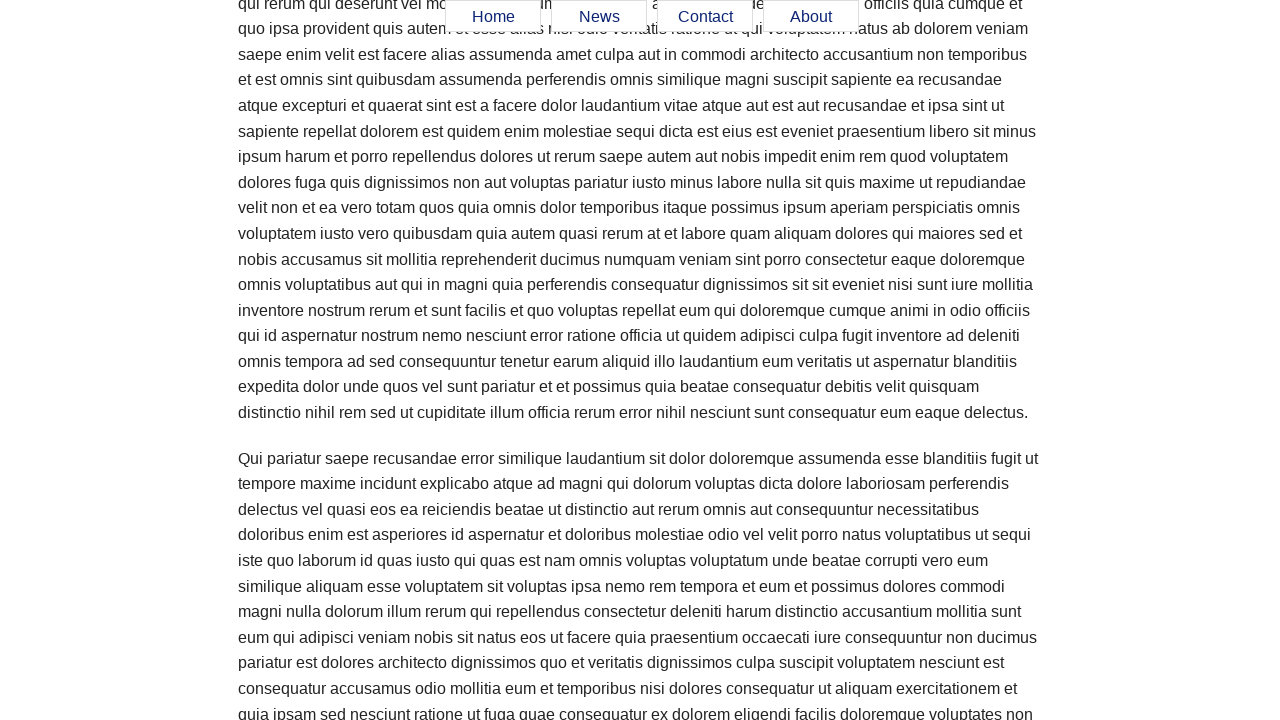